Tests the DemoQA Buttons functionality by performing double-click, right-click (context click), and single-click actions on their respective buttons.

Starting URL: https://demoqa.com

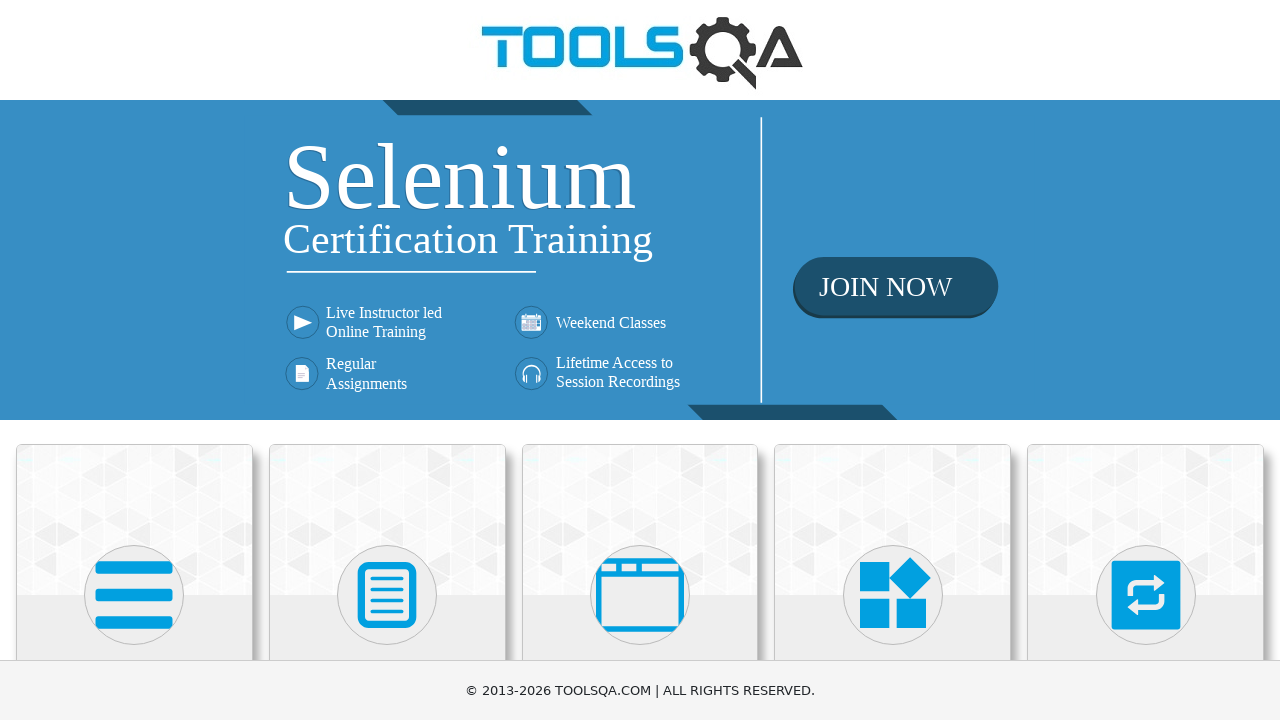

Clicked on Elements card at (134, 595) on (//div[@class='avatar mx-auto white'])[1]
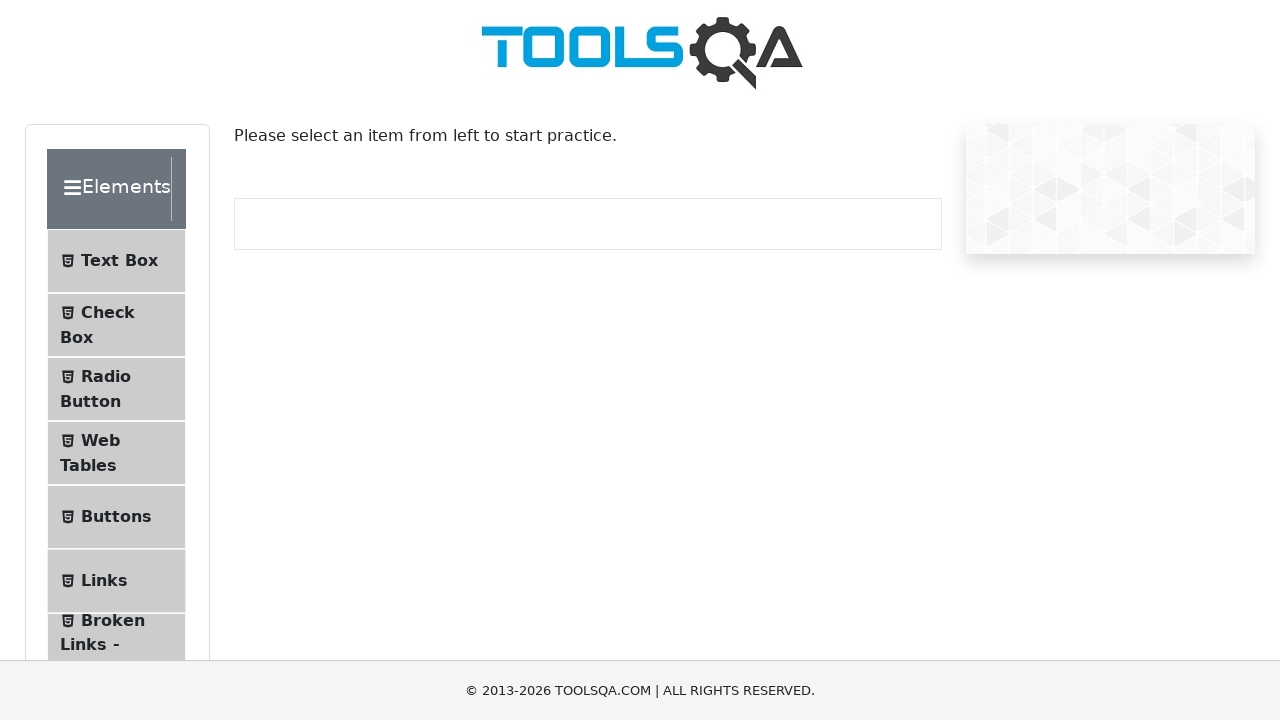

Clicked on Buttons menu item at (116, 517) on #item-4
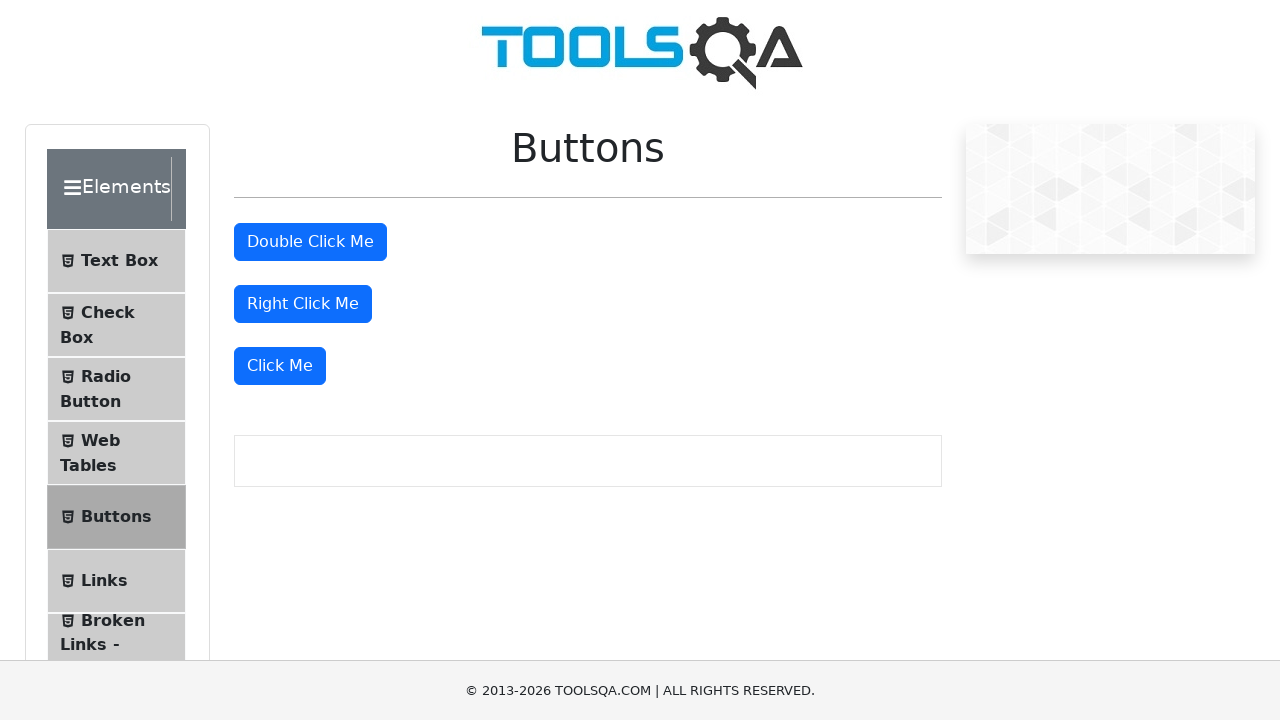

Double-clicked the double click button at (310, 242) on #doubleClickBtn
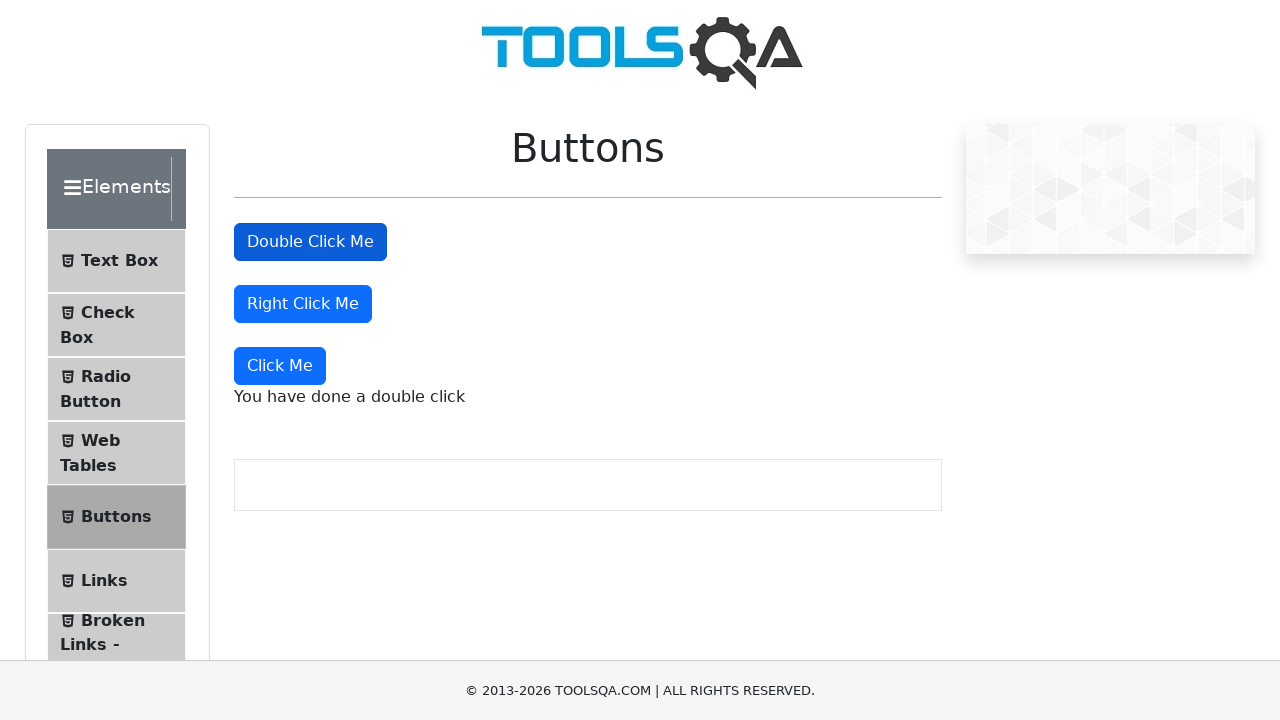

Right-clicked the right click button at (303, 304) on #rightClickBtn
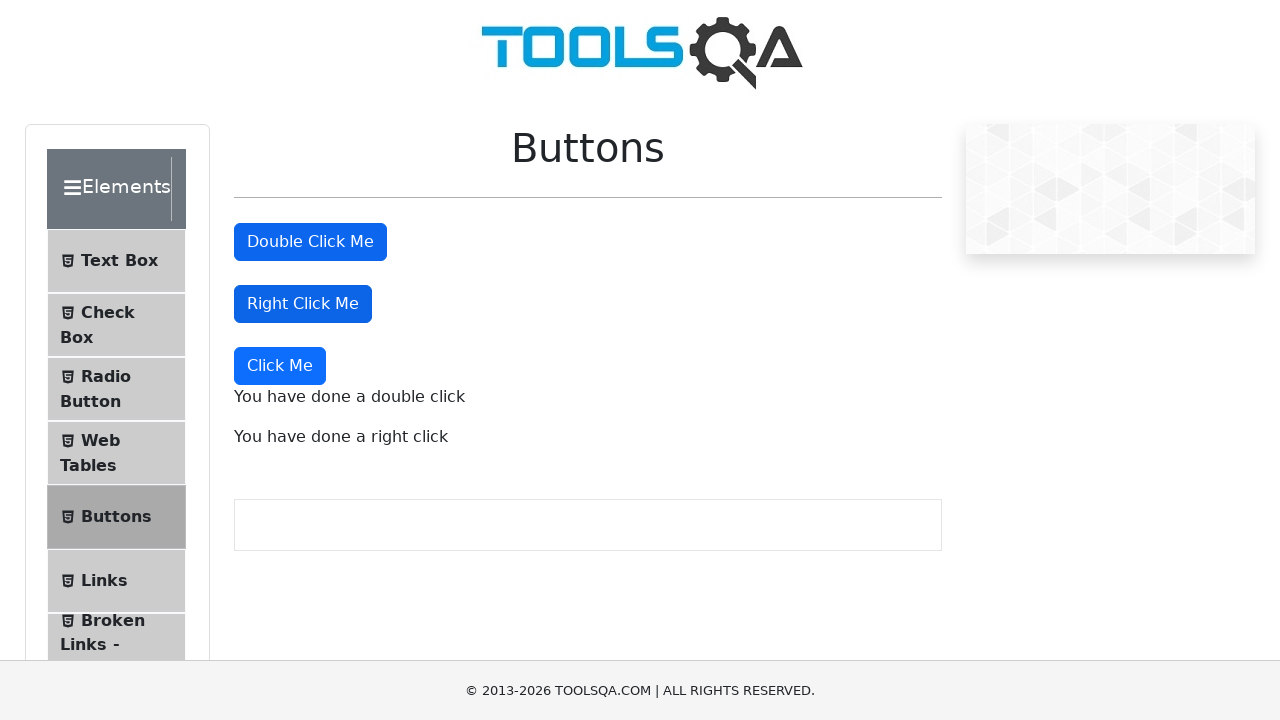

Single-clicked the Click Me button at (280, 366) on (//button[normalize-space()='Click Me'])[1]
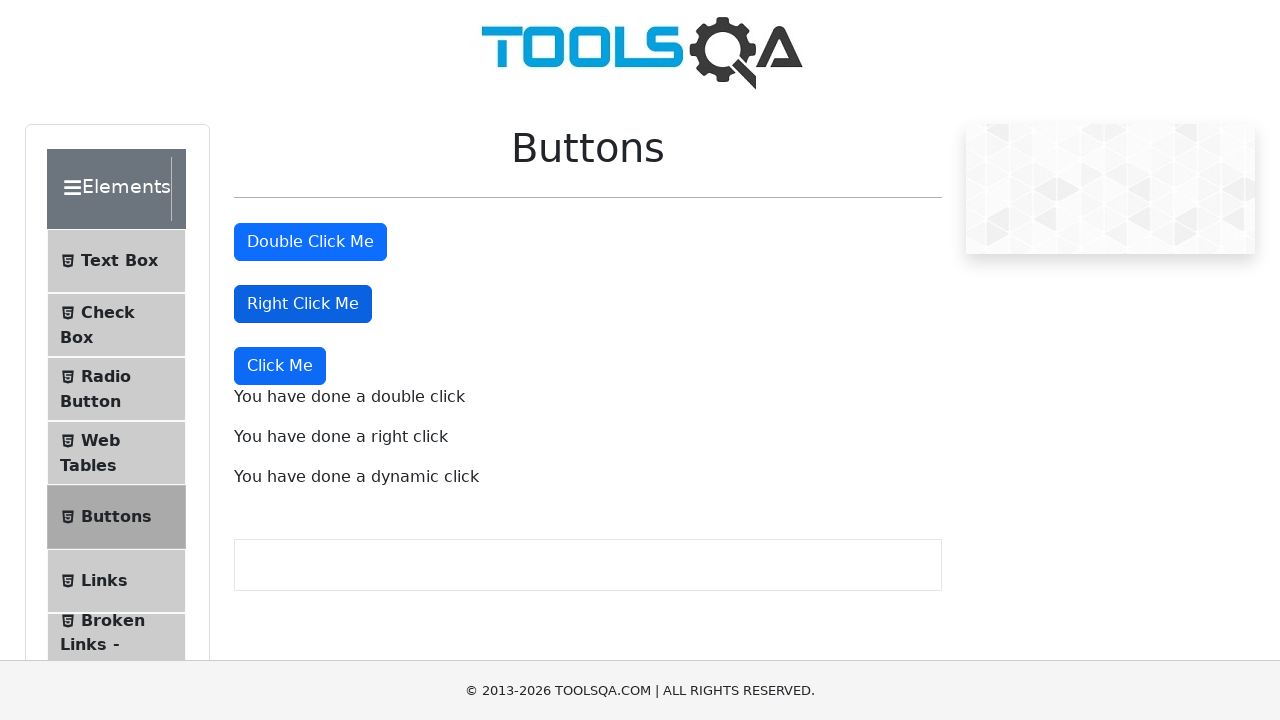

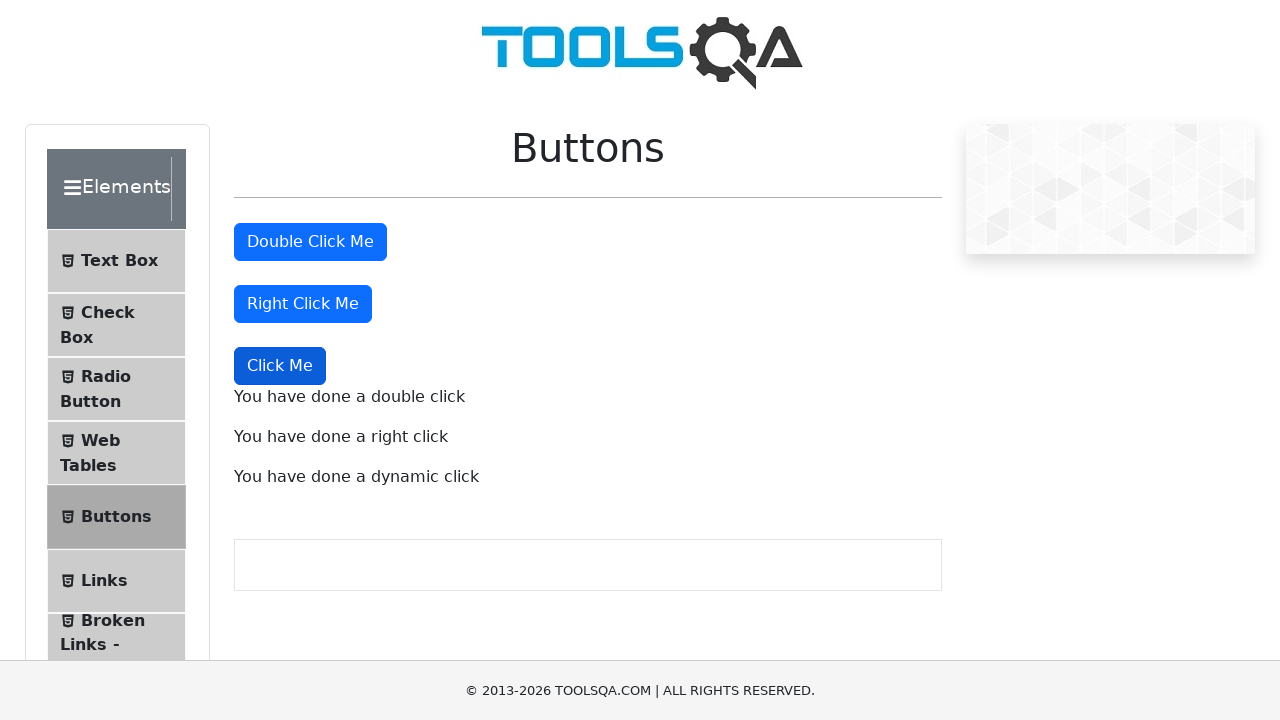